Navigates to a YouTube video page and verifies the page title loads correctly

Starting URL: https://www.youtube.com/watch?v=6nq1dOiTdC8#t=694.196598

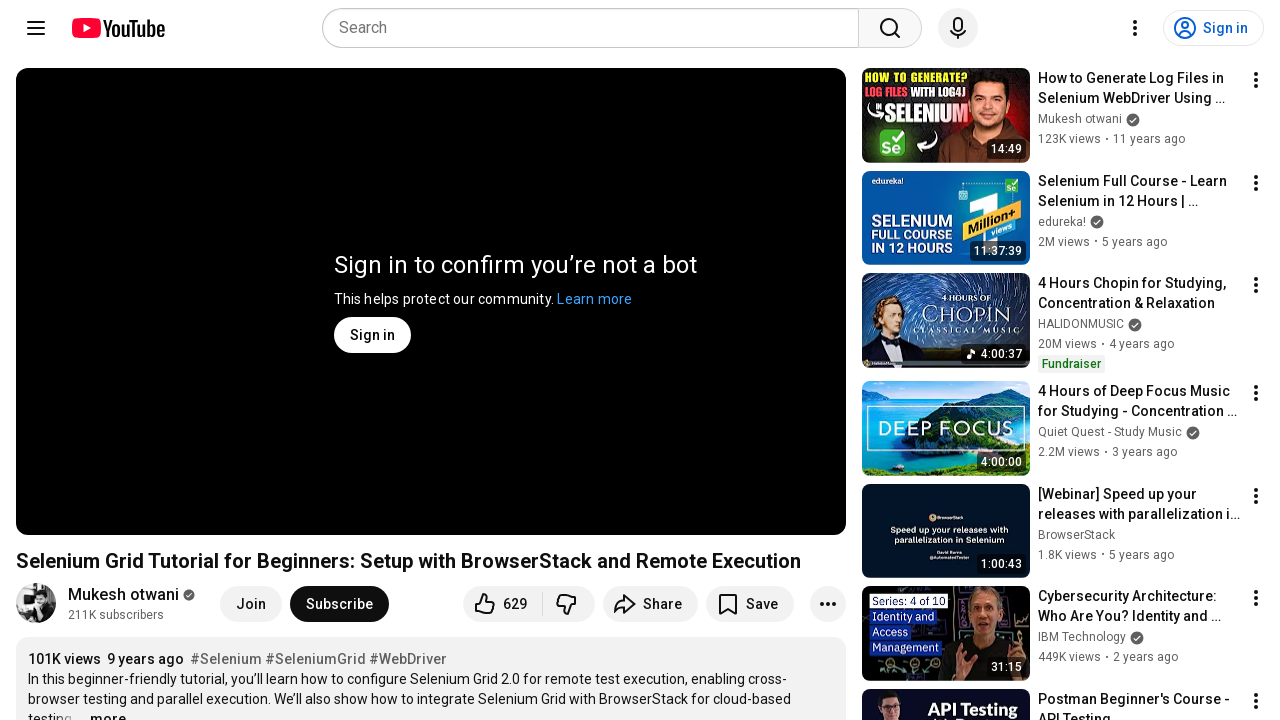

Navigated to YouTube video page
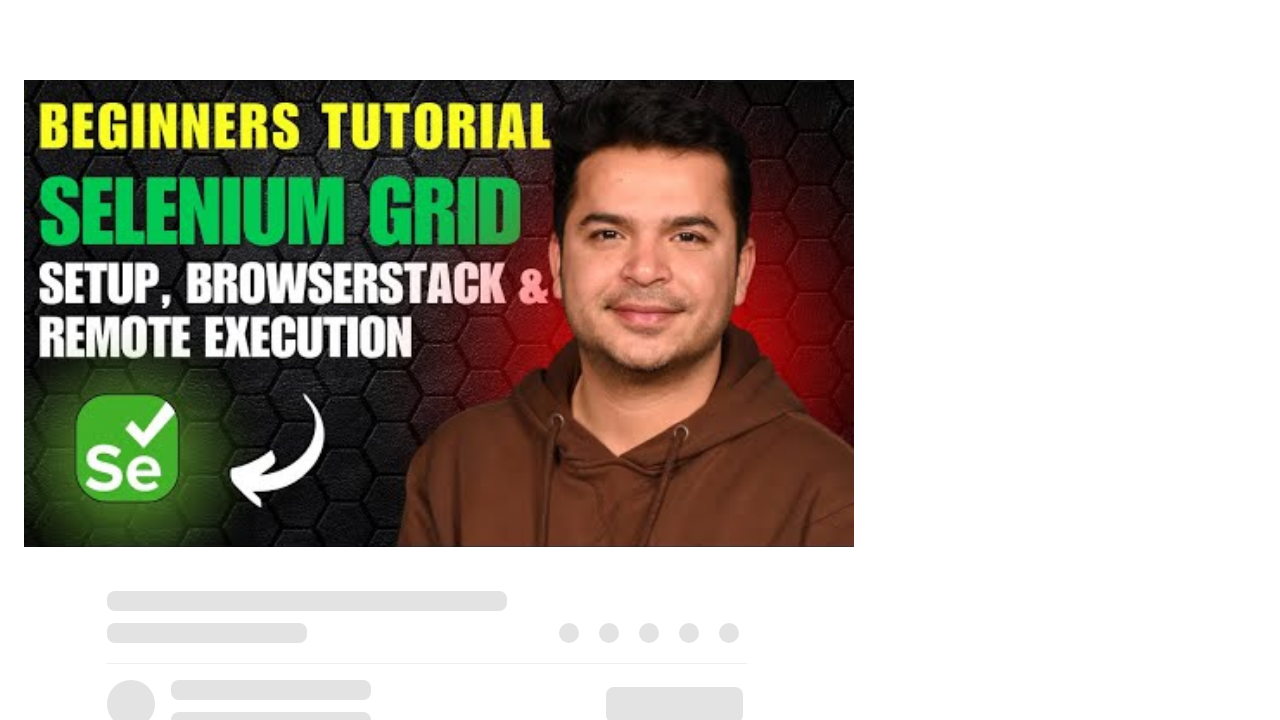

Retrieved page title: - YouTube
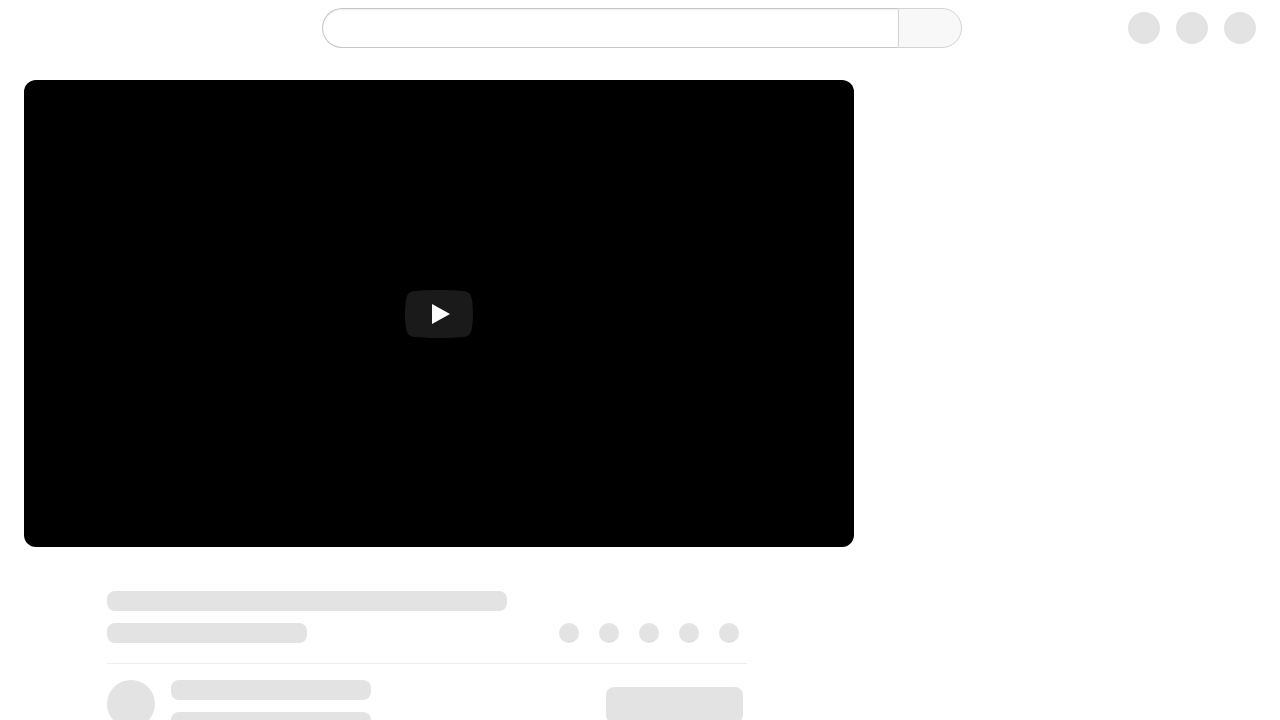

Printed page title to console
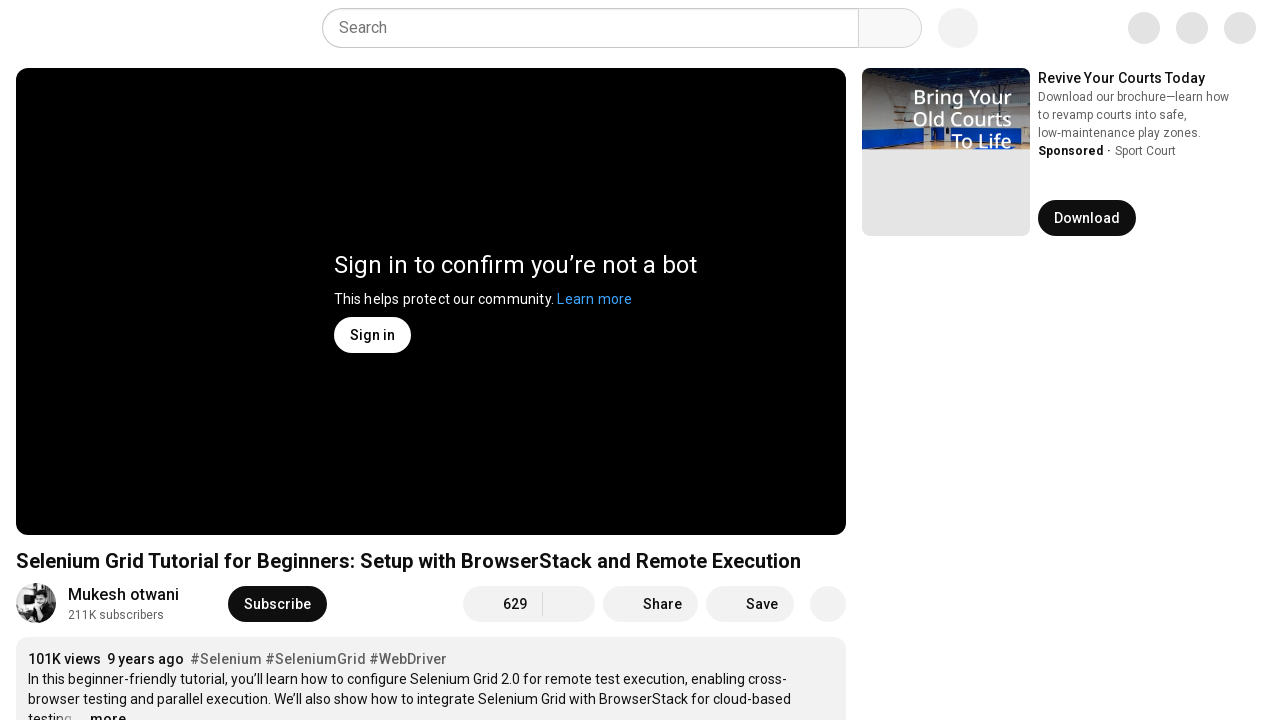

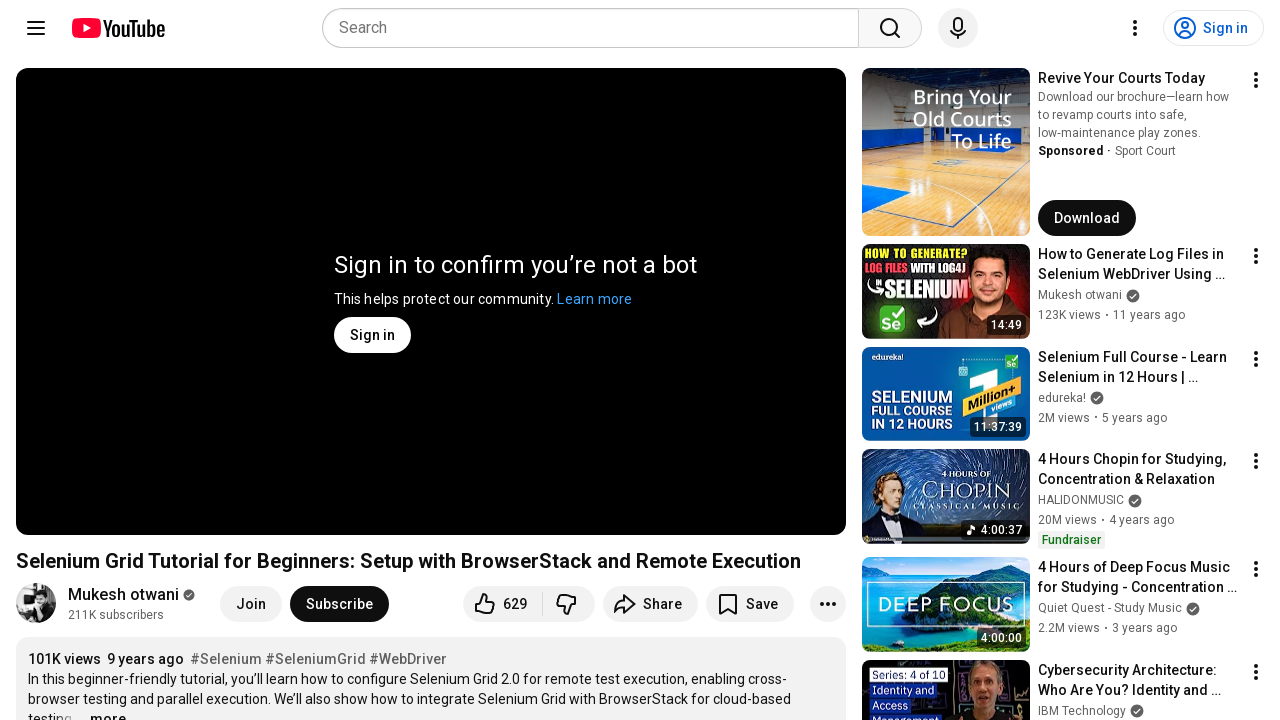